Tests JavaScript alert handling by clicking the first alert button, verifying the alert text, and accepting it

Starting URL: https://the-internet.herokuapp.com/javascript_alerts

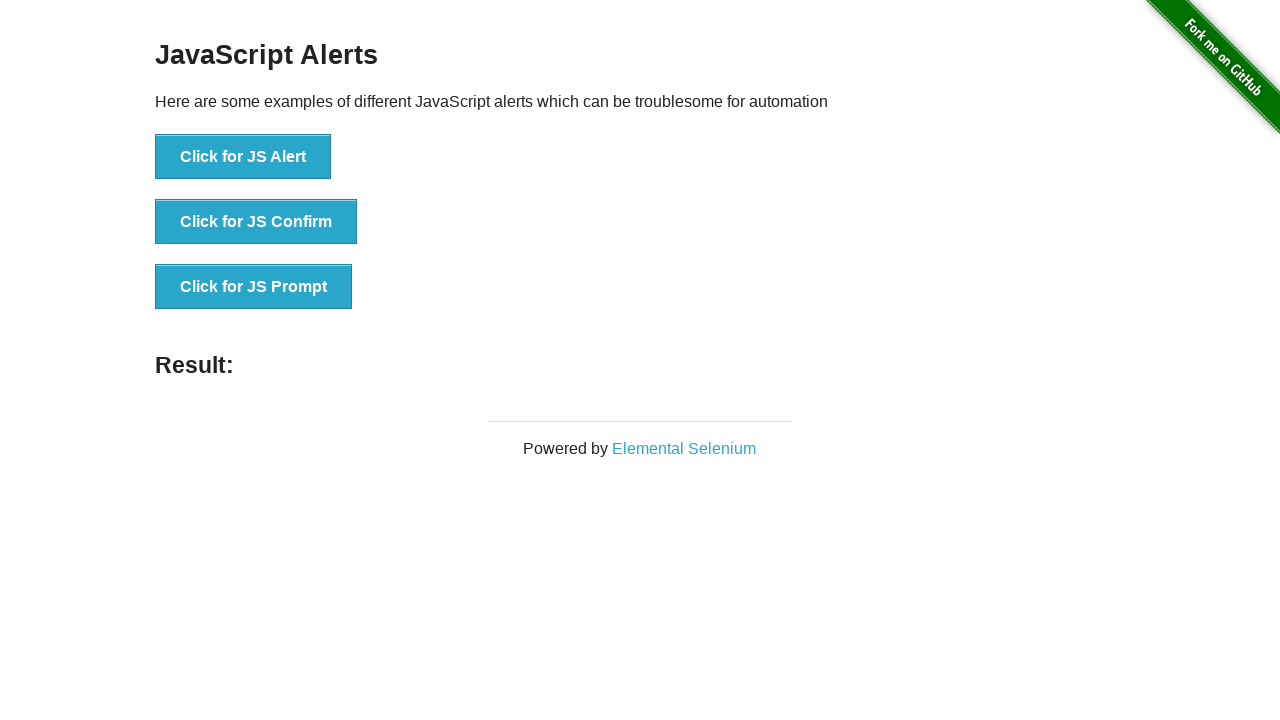

Clicked the first alert button at (243, 157) on button[onclick='jsAlert()']
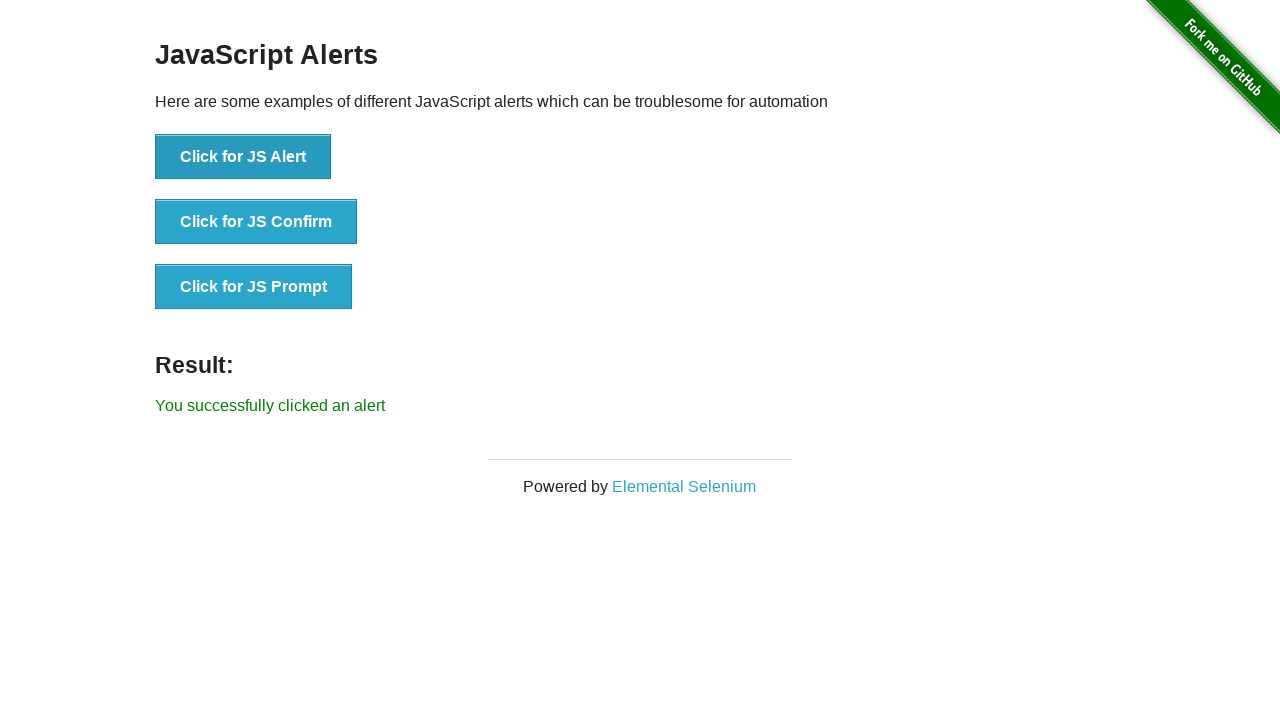

Set up dialog handler to accept alerts
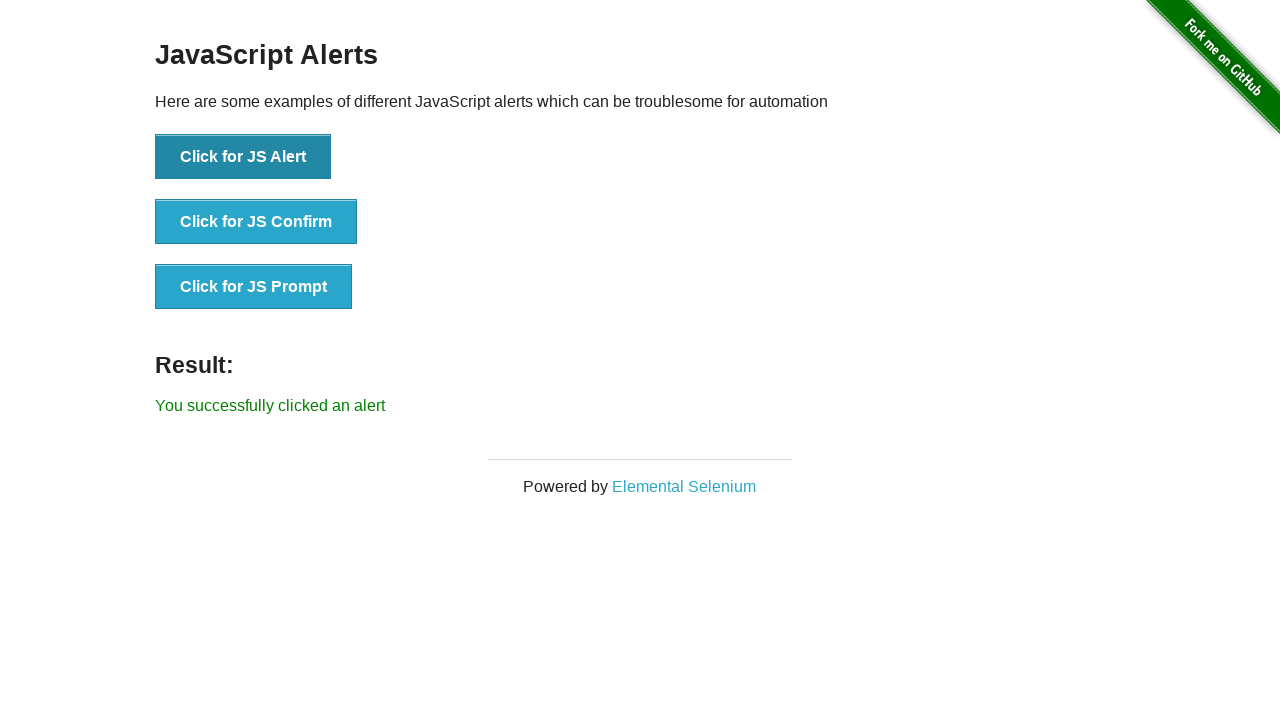

Located the result element
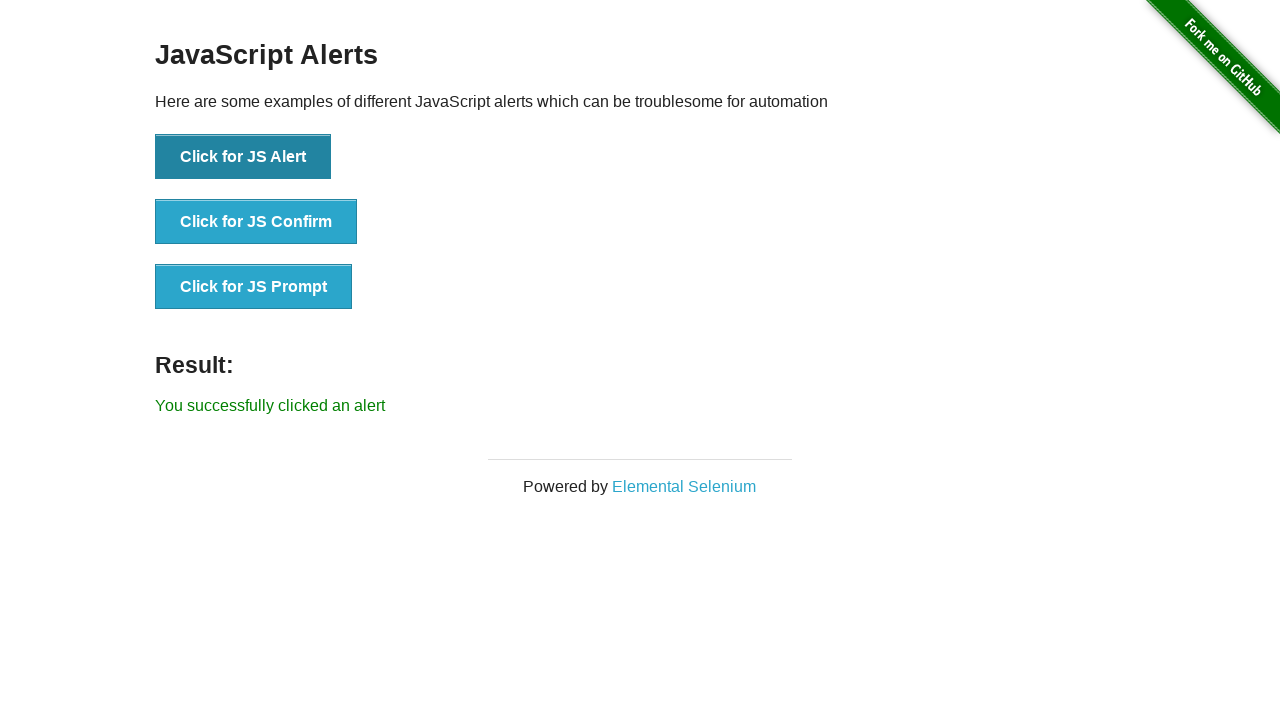

Verified result text matches expected alert success message
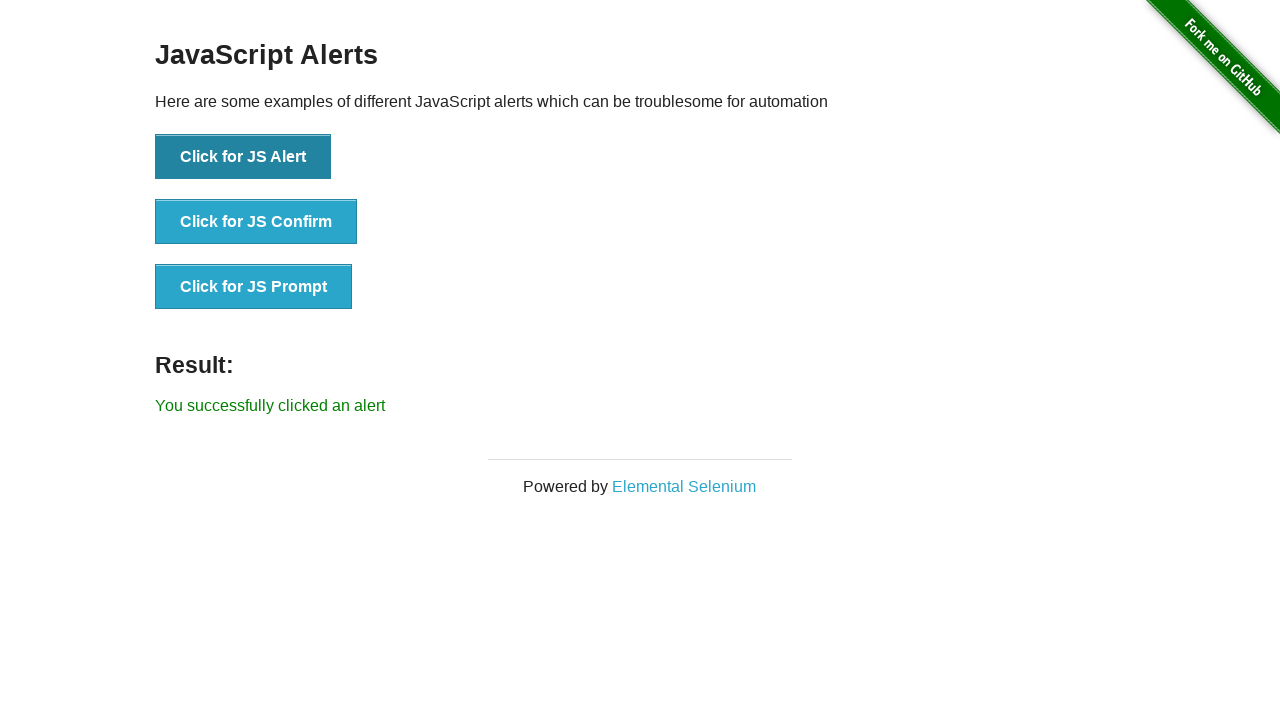

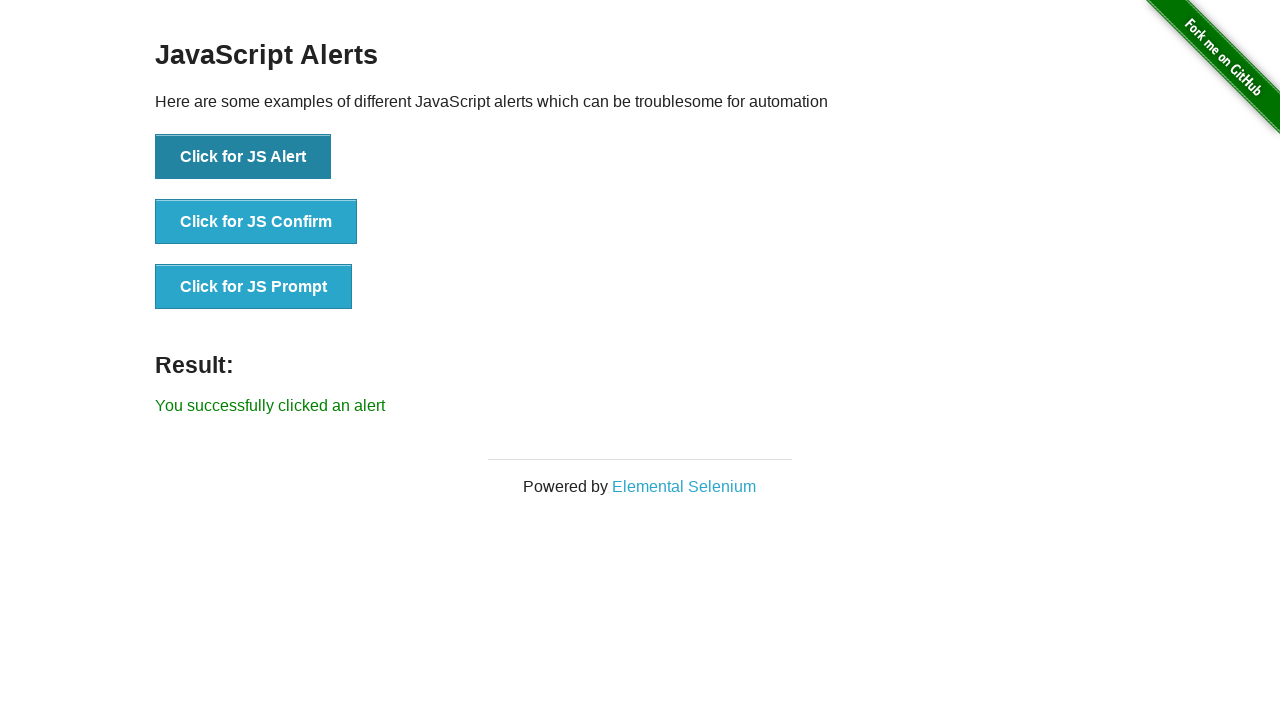